Tests dropdown control operations including selecting by index, text, and value, and deselecting options

Starting URL: https://omayo.blogspot.com/

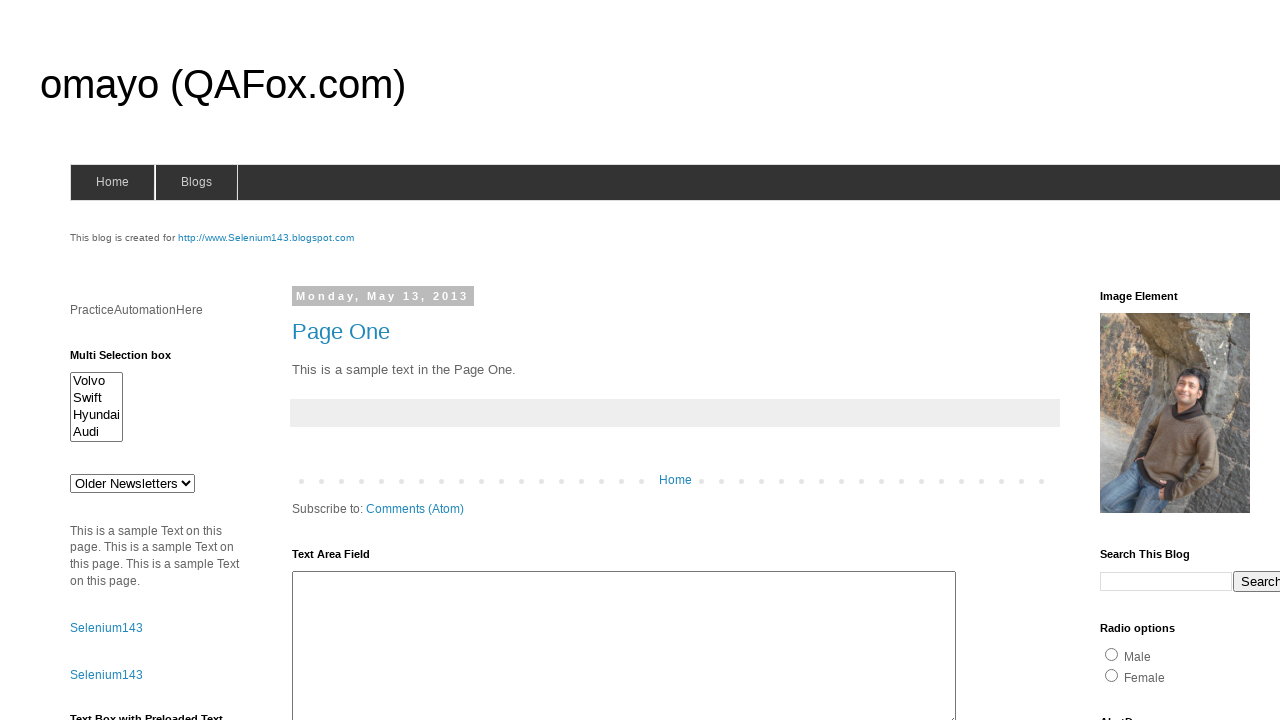

Selected dropdown option at index 0 on #multiselect1
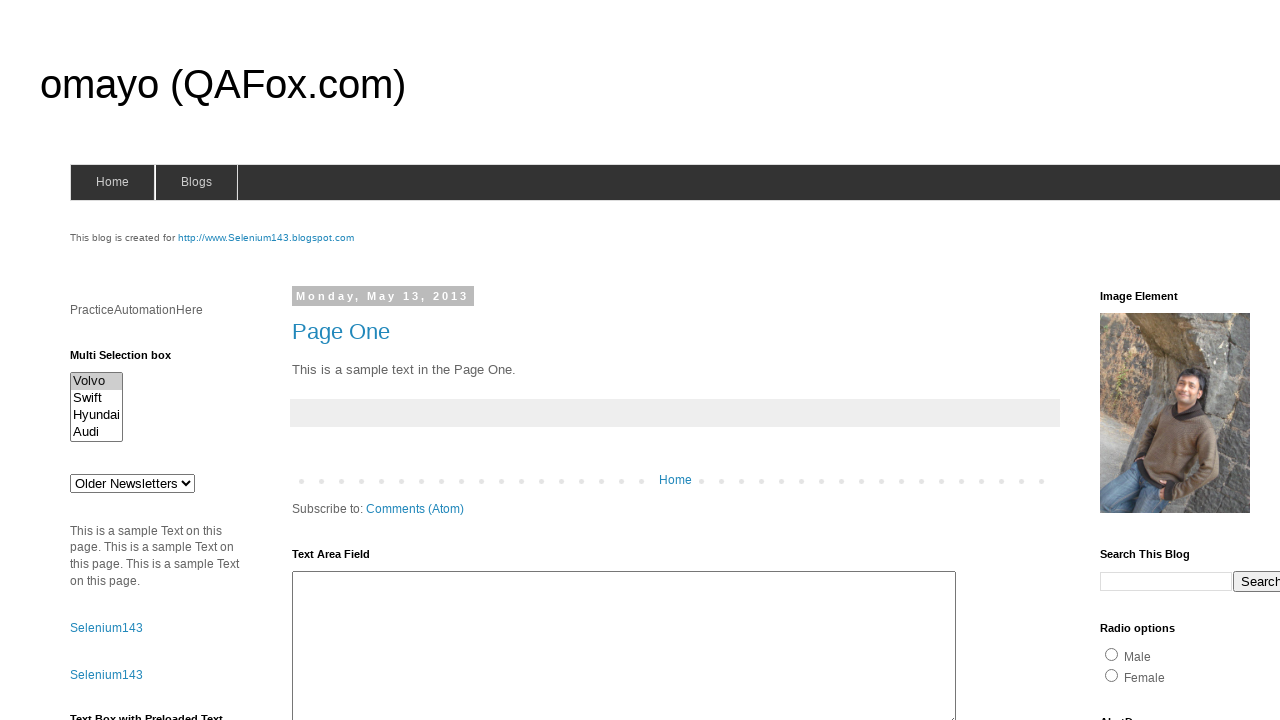

Selected dropdown option at index 3 on #multiselect1
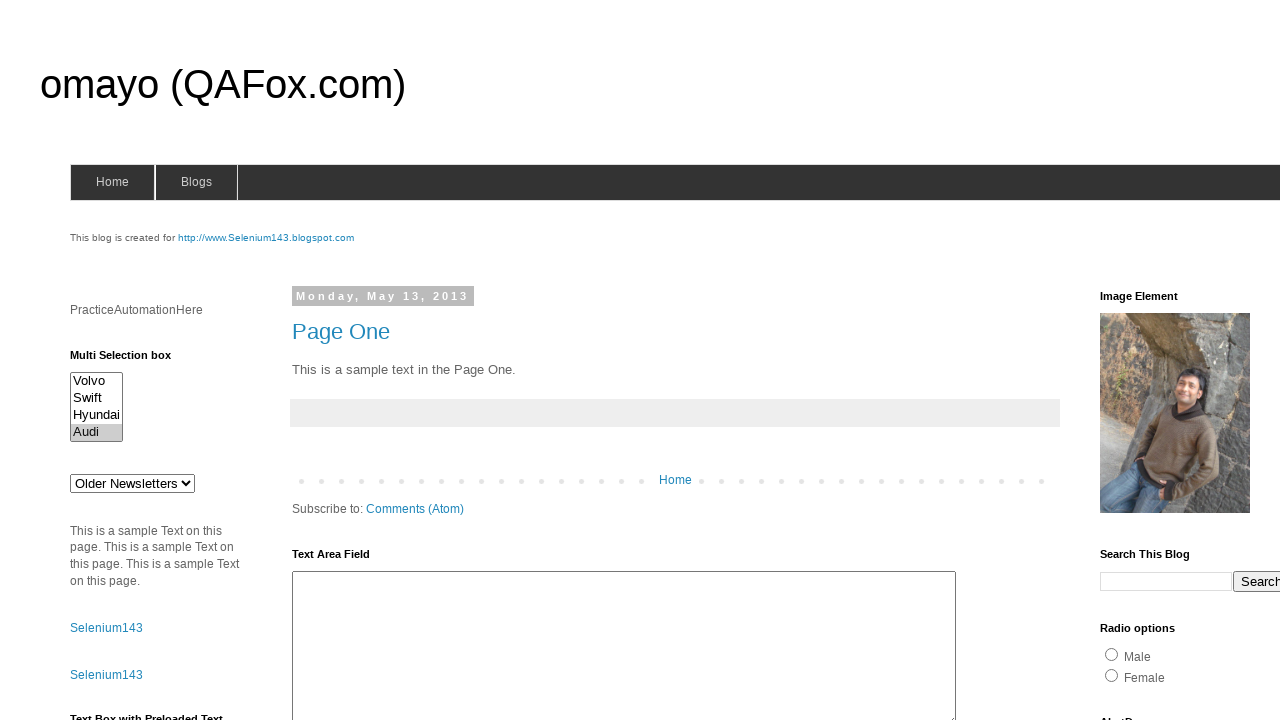

Selected dropdown option with label 'Swift' on #multiselect1
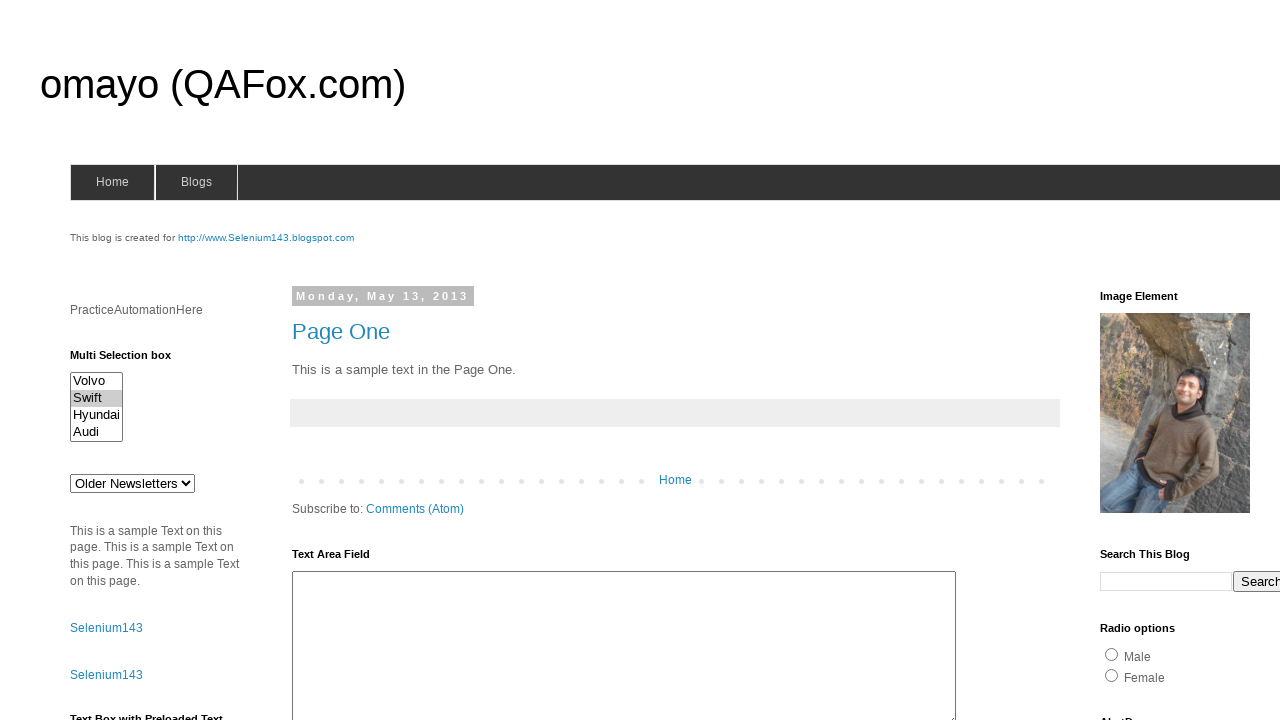

Selected dropdown option with value 'Hyundaix' on #multiselect1
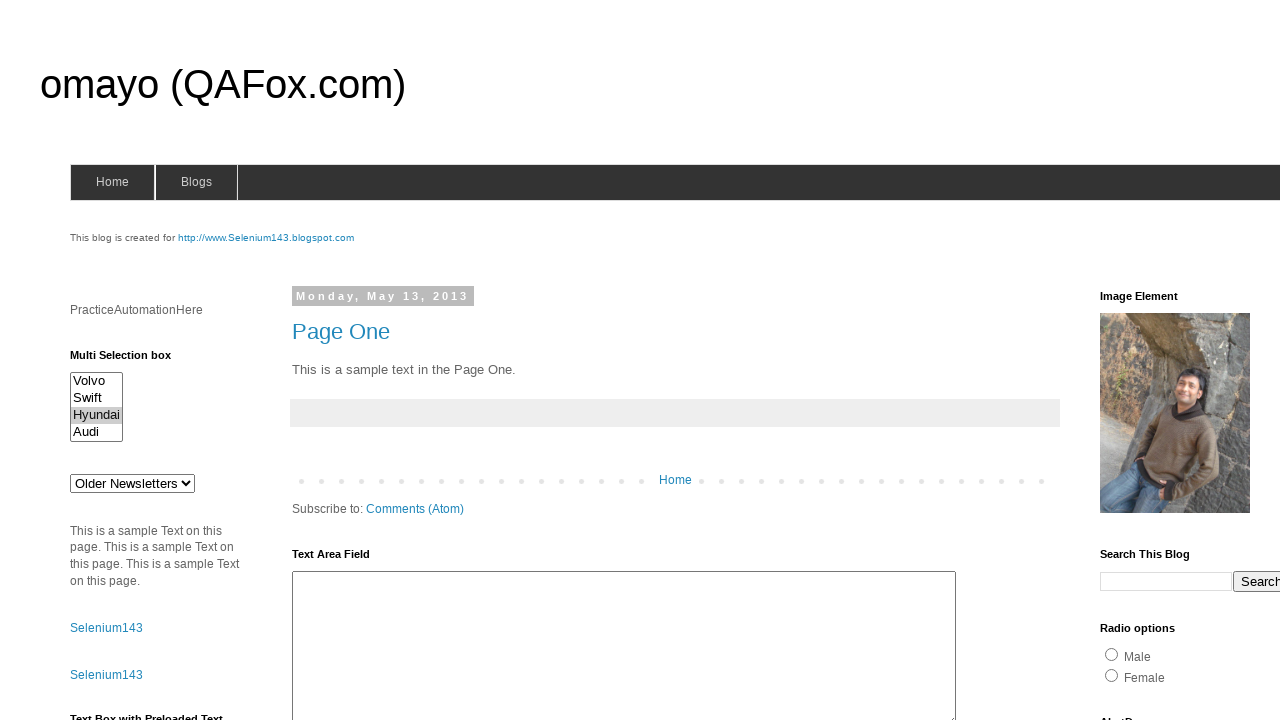

Retrieved all checked options from dropdown
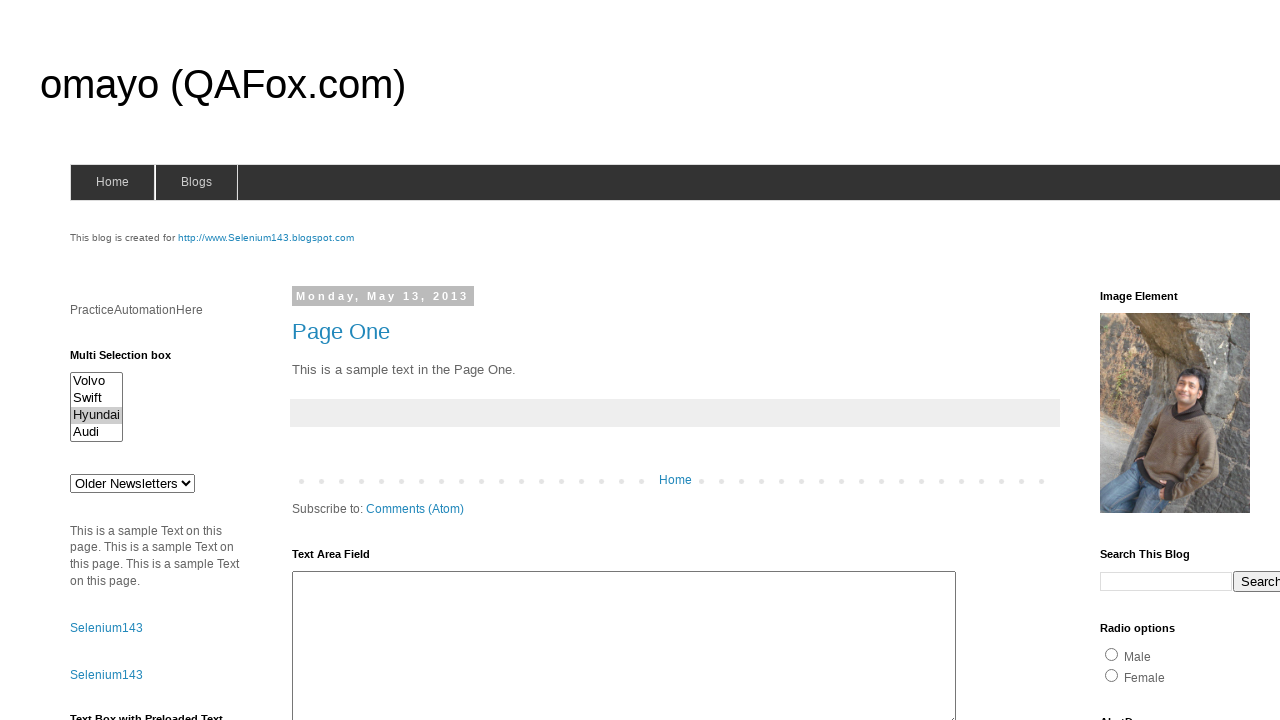

Printed text content of selected option: Hyundai
  
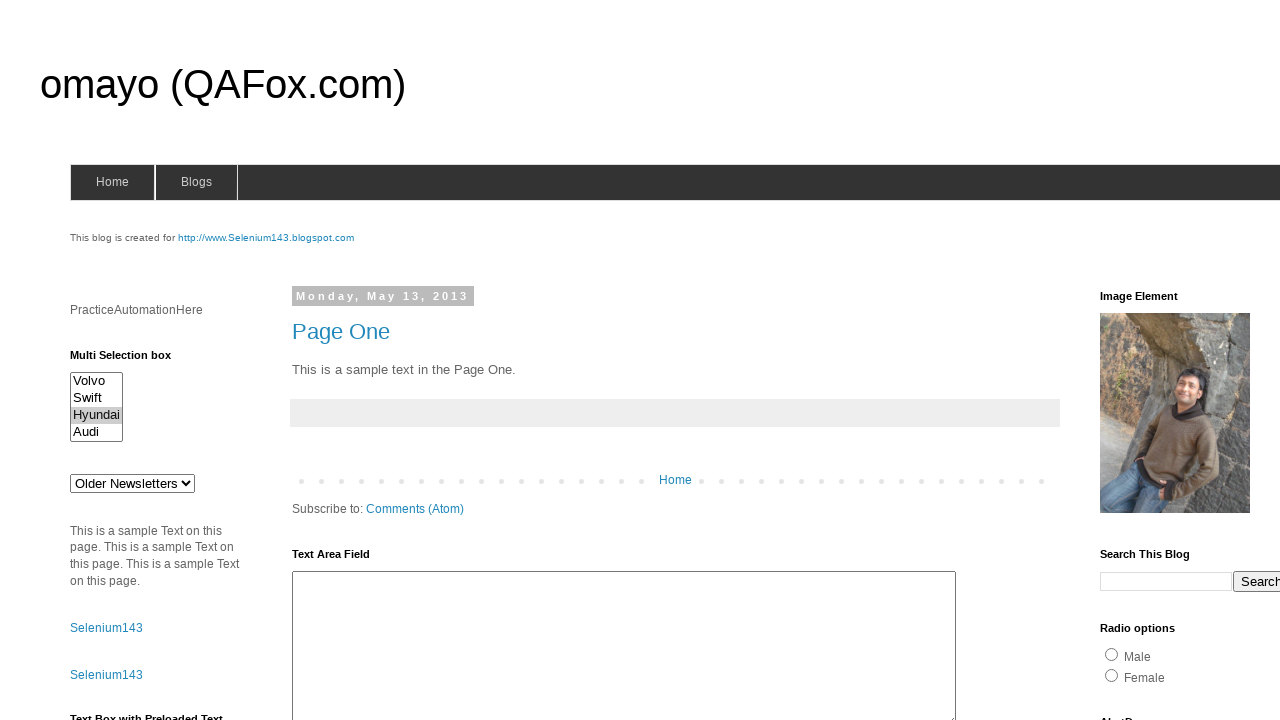

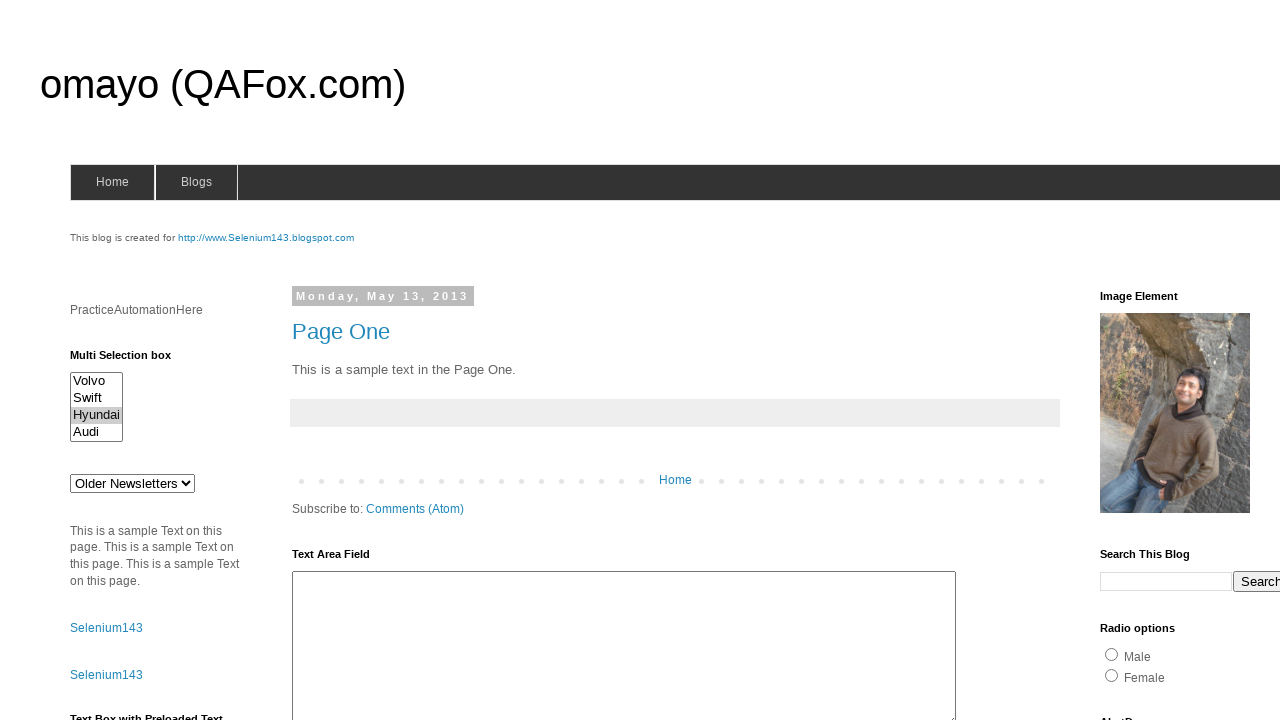